Navigates to the Selenium downloads page using mobile device emulation (Pixel 5) and clicks on a link containing "32" text, likely to access a 32-bit download option.

Starting URL: https://www.selenium.dev/downloads

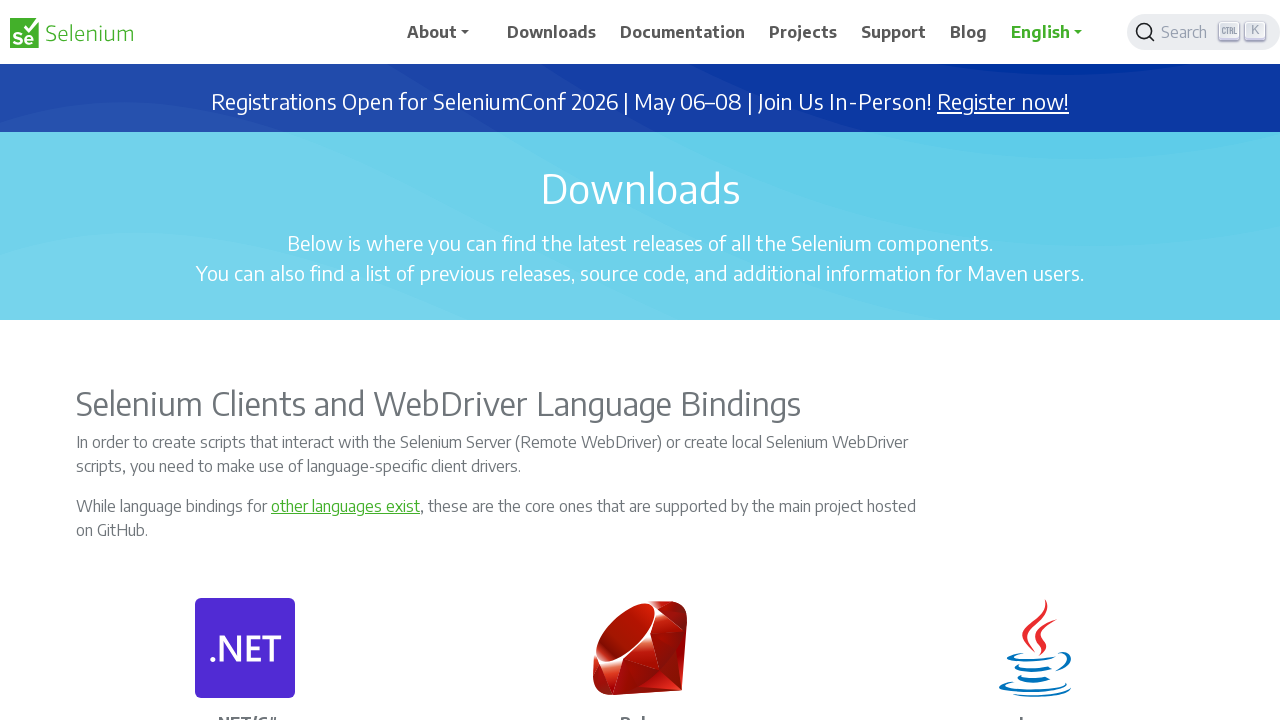

Navigated to Selenium downloads page with Pixel 5 mobile emulation
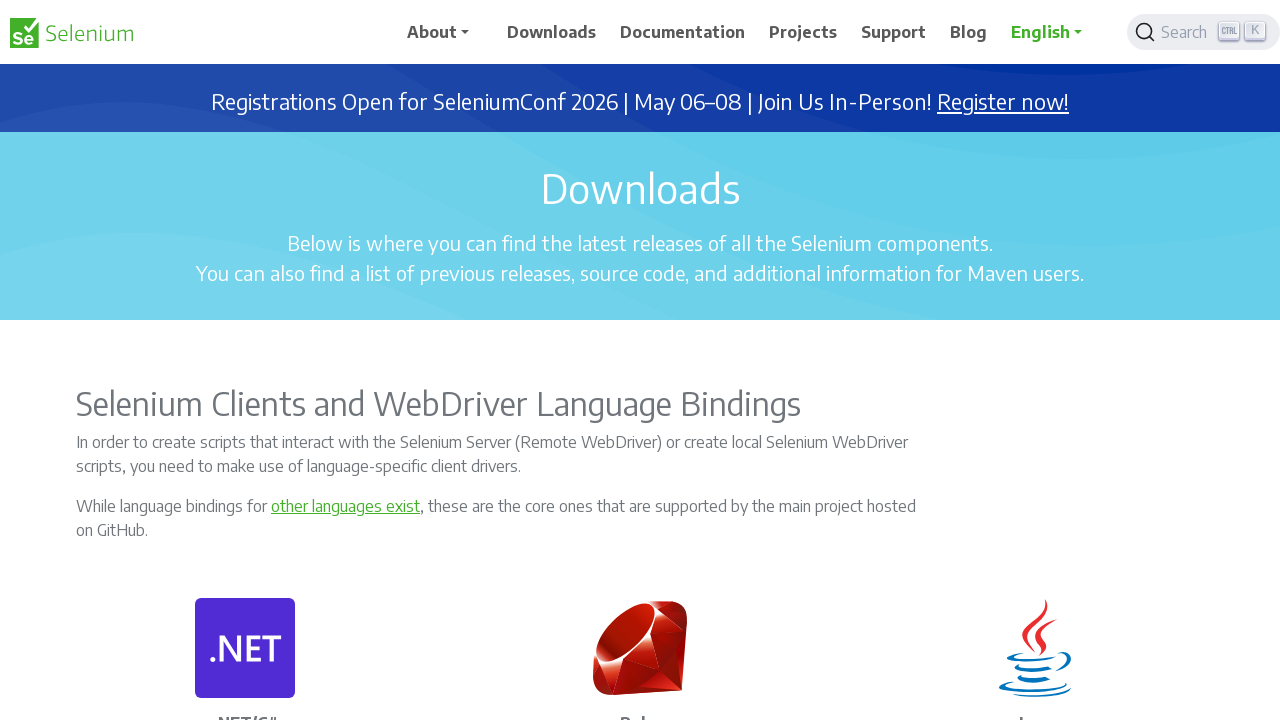

Clicked on link containing '32' text for 32-bit download option at (722, 361) on a:has-text('32')
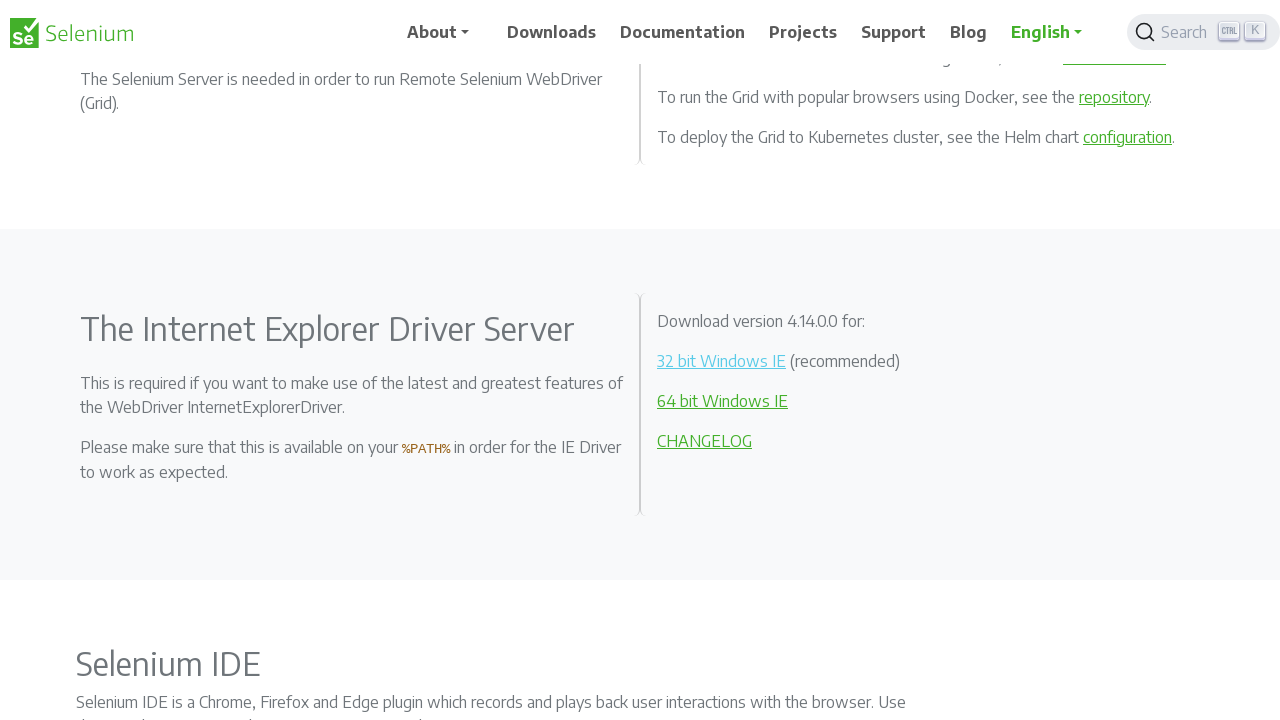

Waited 2 seconds for download/navigation to process
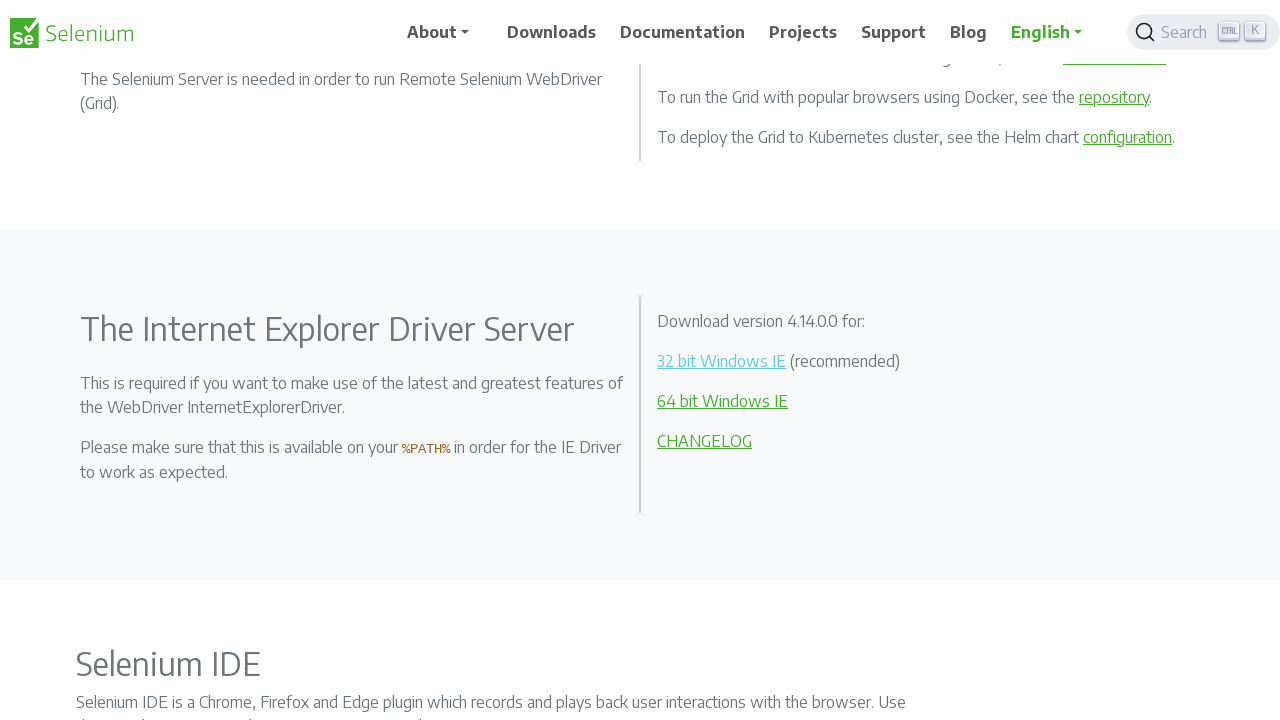

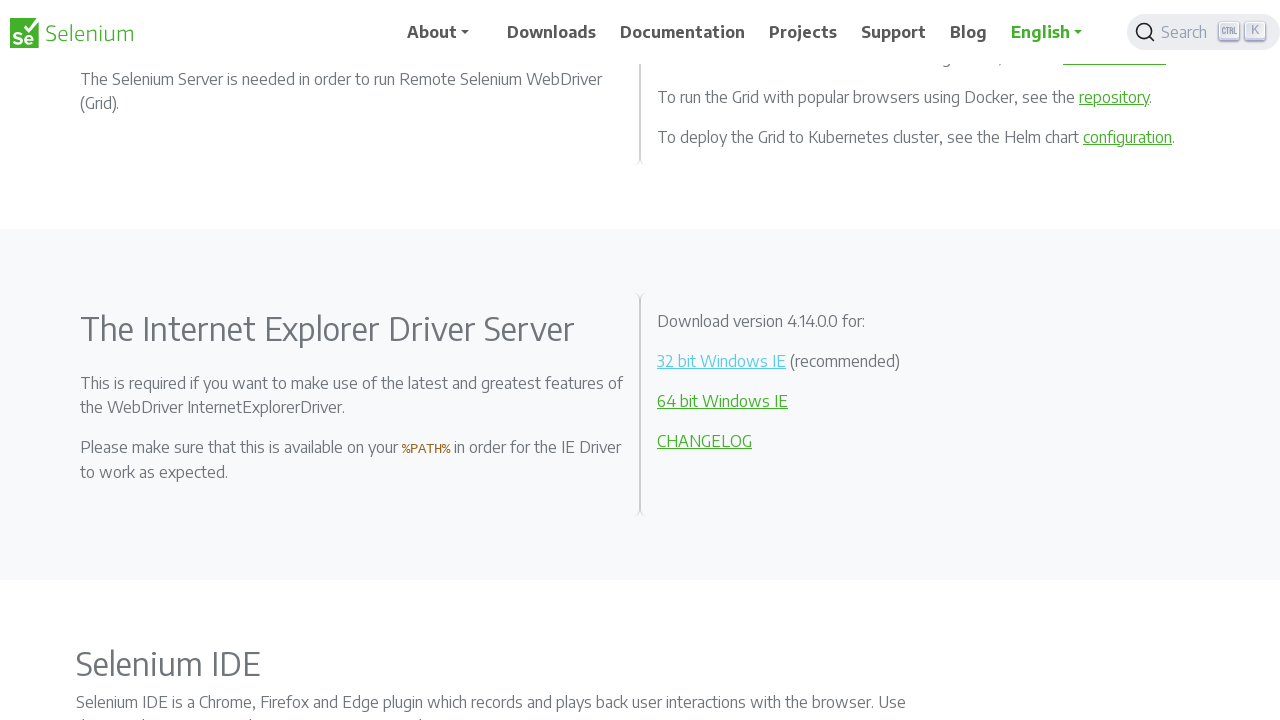